Tests jQuery UI datepicker functionality by selecting a specific date (month, year, and day) from the calendar widget

Starting URL: https://jqueryui.com/datepicker/

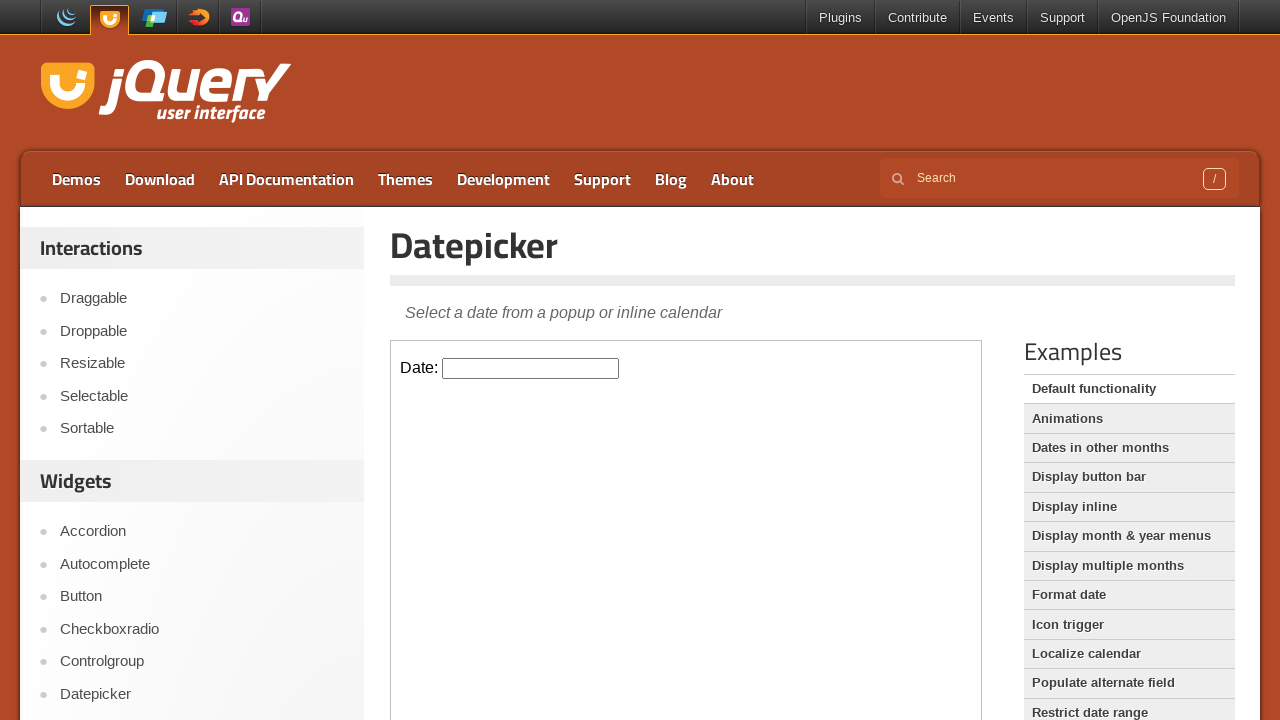

Located iframe containing the datepicker
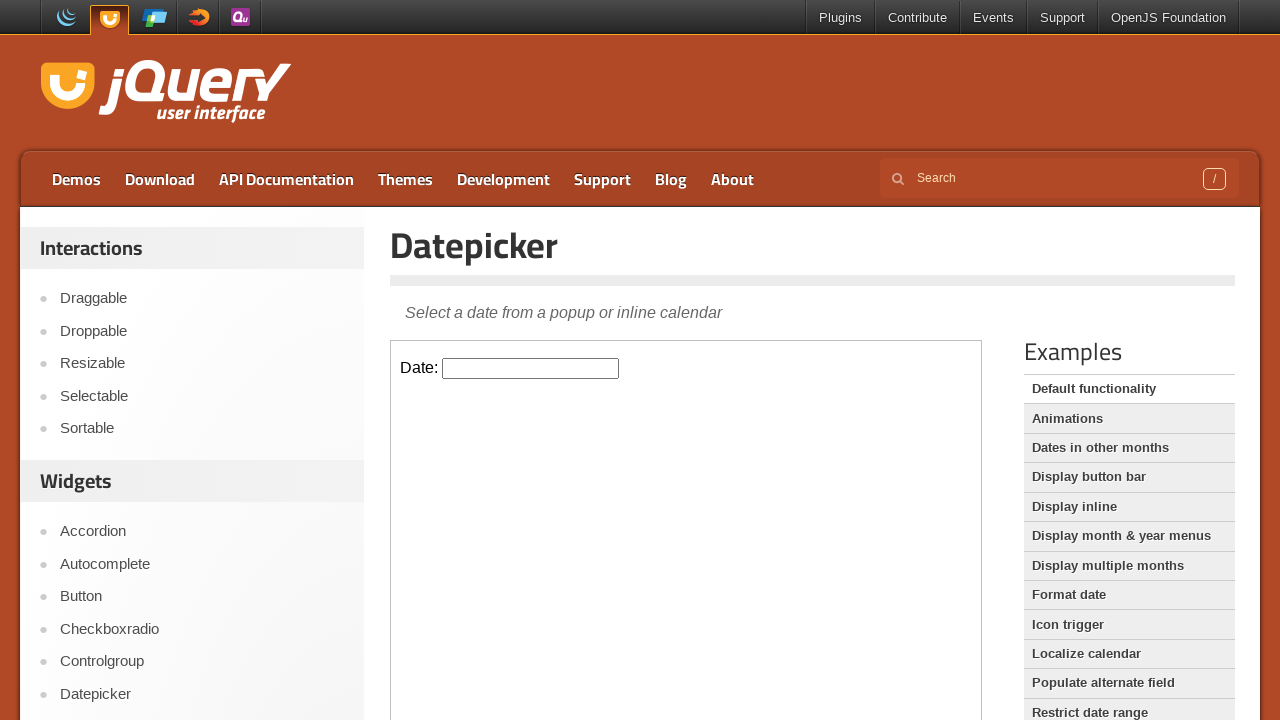

Located datepicker input field
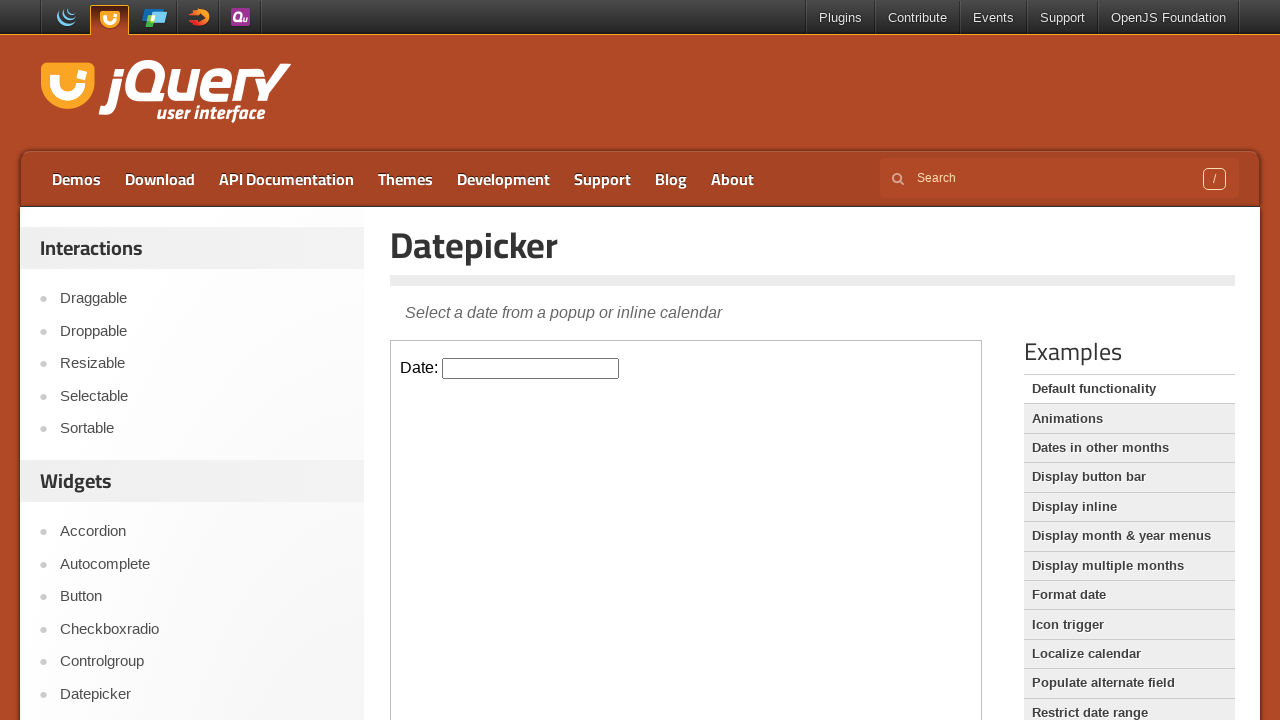

Clicked on datepicker input to open calendar widget at (531, 368) on iframe >> nth=0 >> internal:control=enter-frame >> input#datepicker
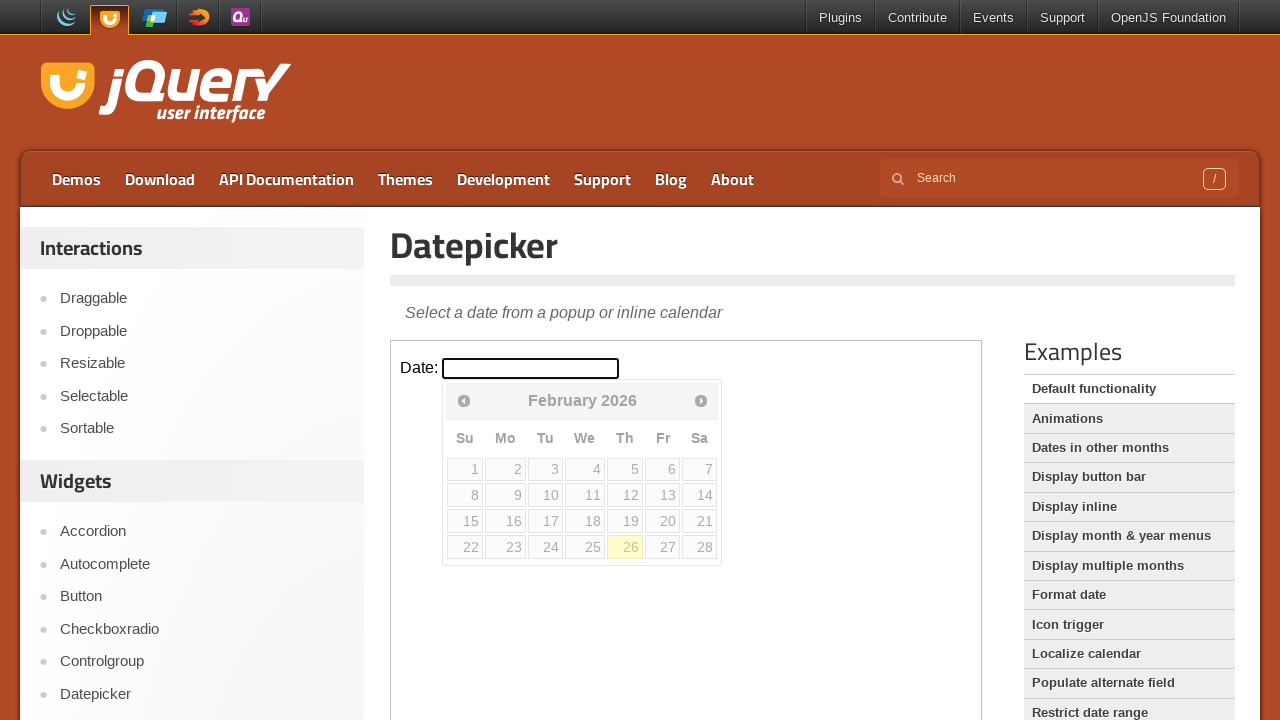

Retrieved current month: February
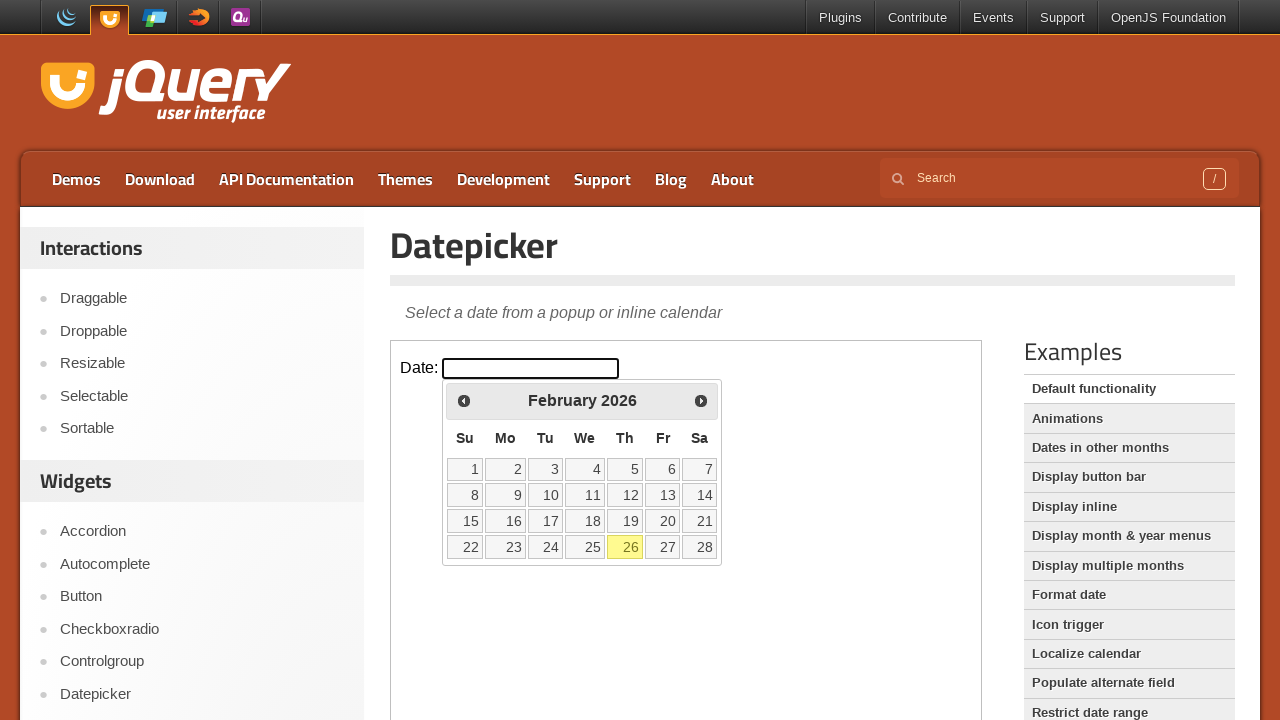

Retrieved current year: 2026
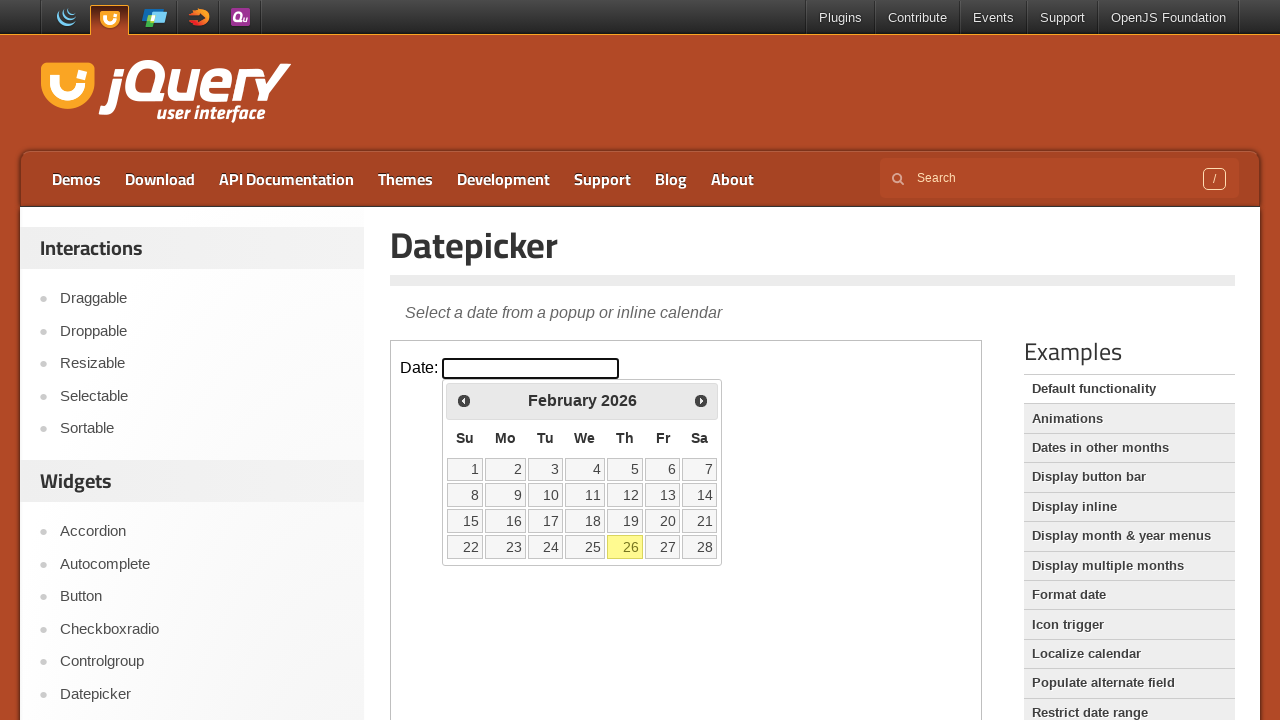

Clicked next button to navigate to next month at (701, 400) on iframe >> nth=0 >> internal:control=enter-frame >> span.ui-icon.ui-icon-circle-t
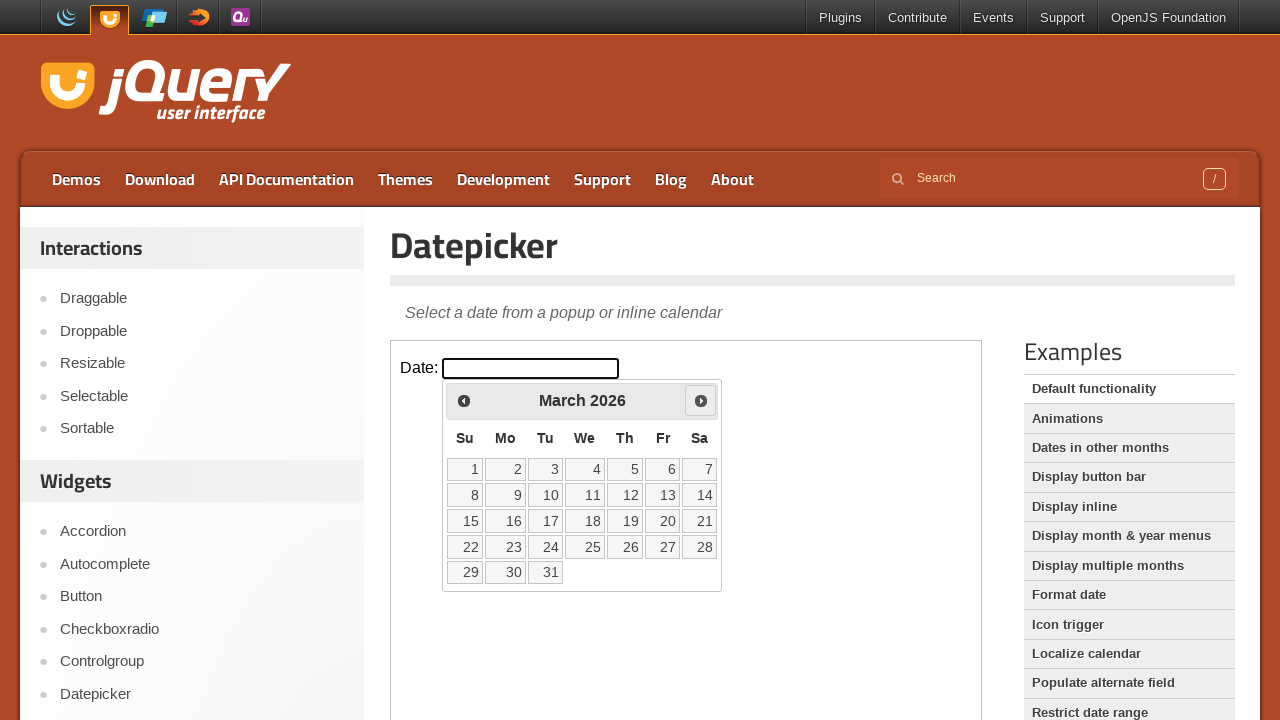

Retrieved current month: March
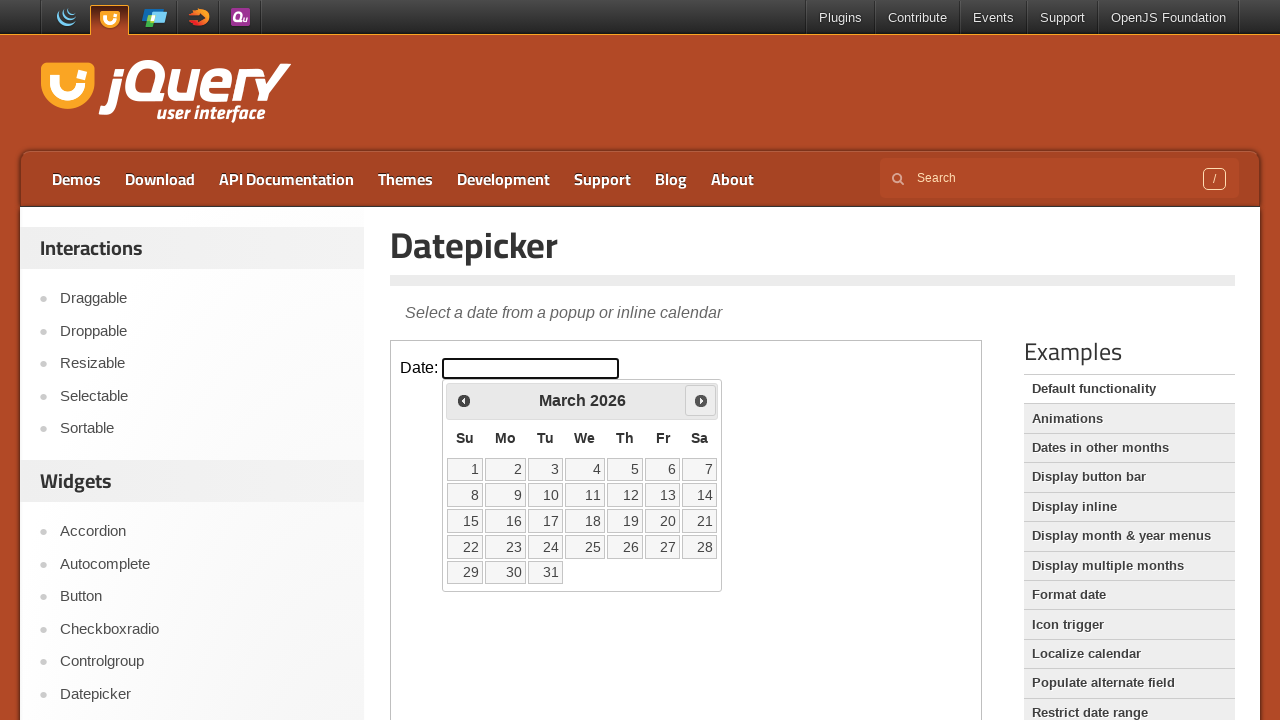

Retrieved current year: 2026
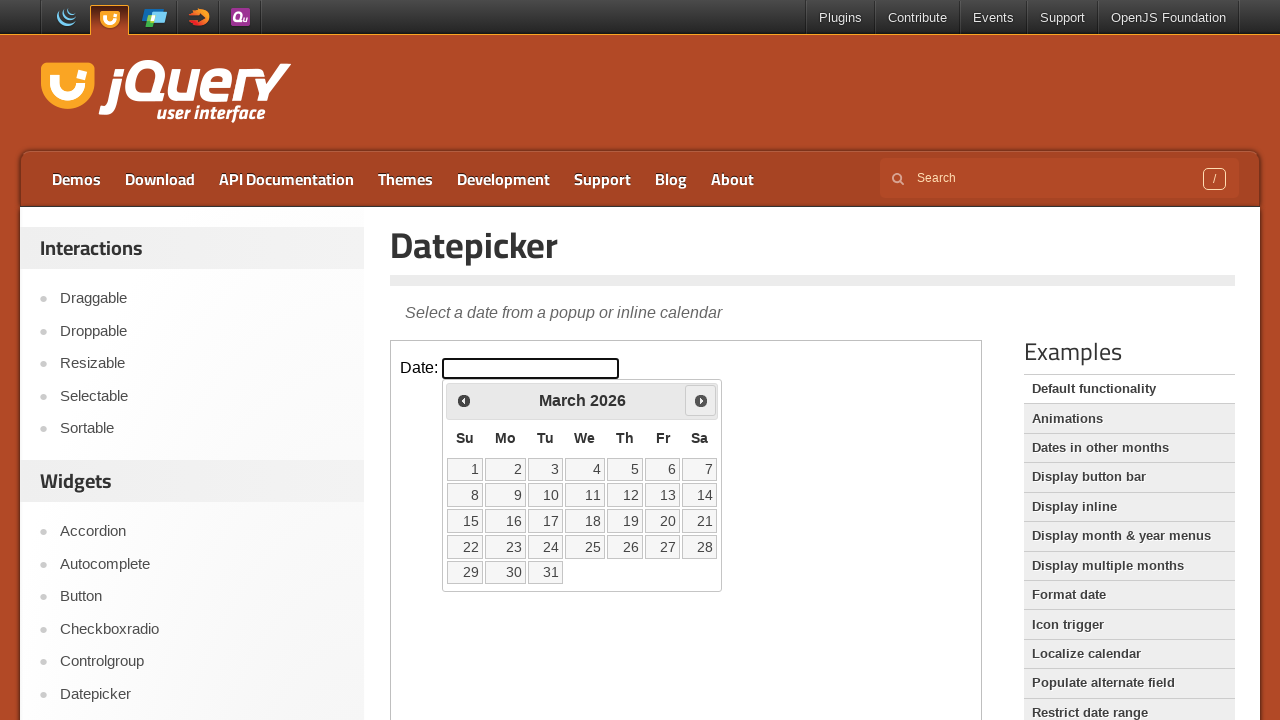

Clicked next button to navigate to next month at (701, 400) on iframe >> nth=0 >> internal:control=enter-frame >> span.ui-icon.ui-icon-circle-t
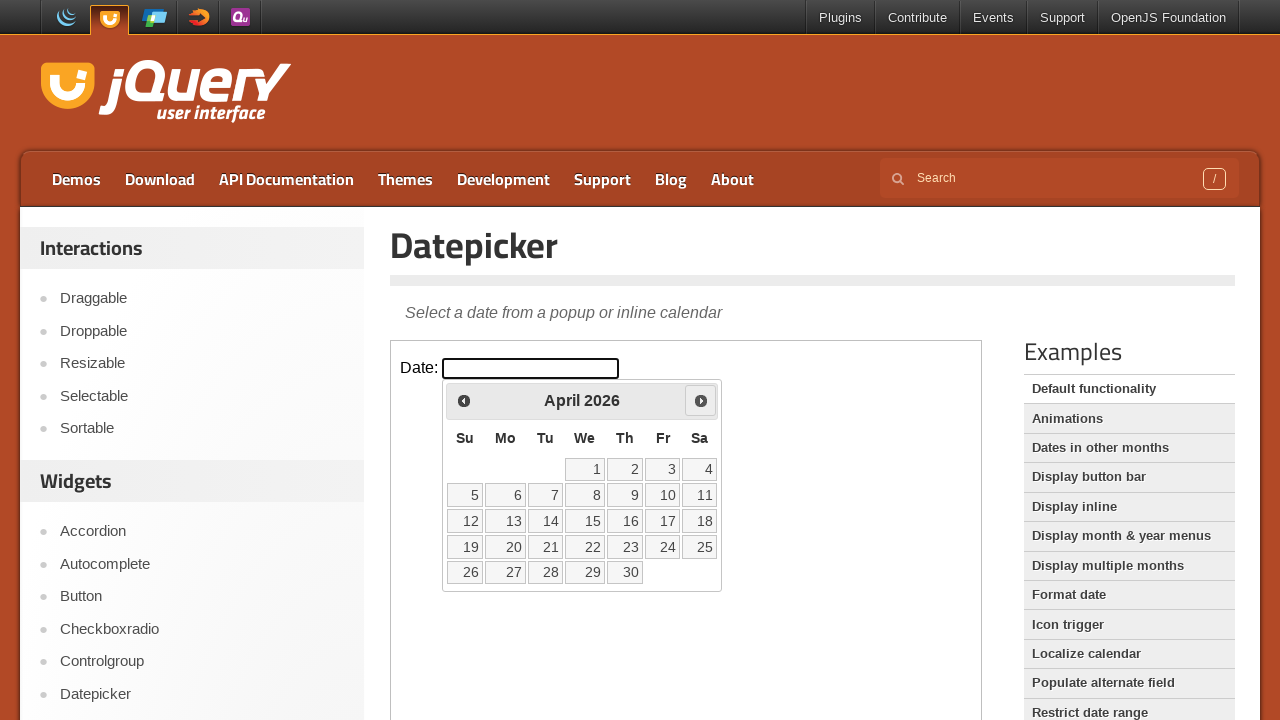

Retrieved current month: April
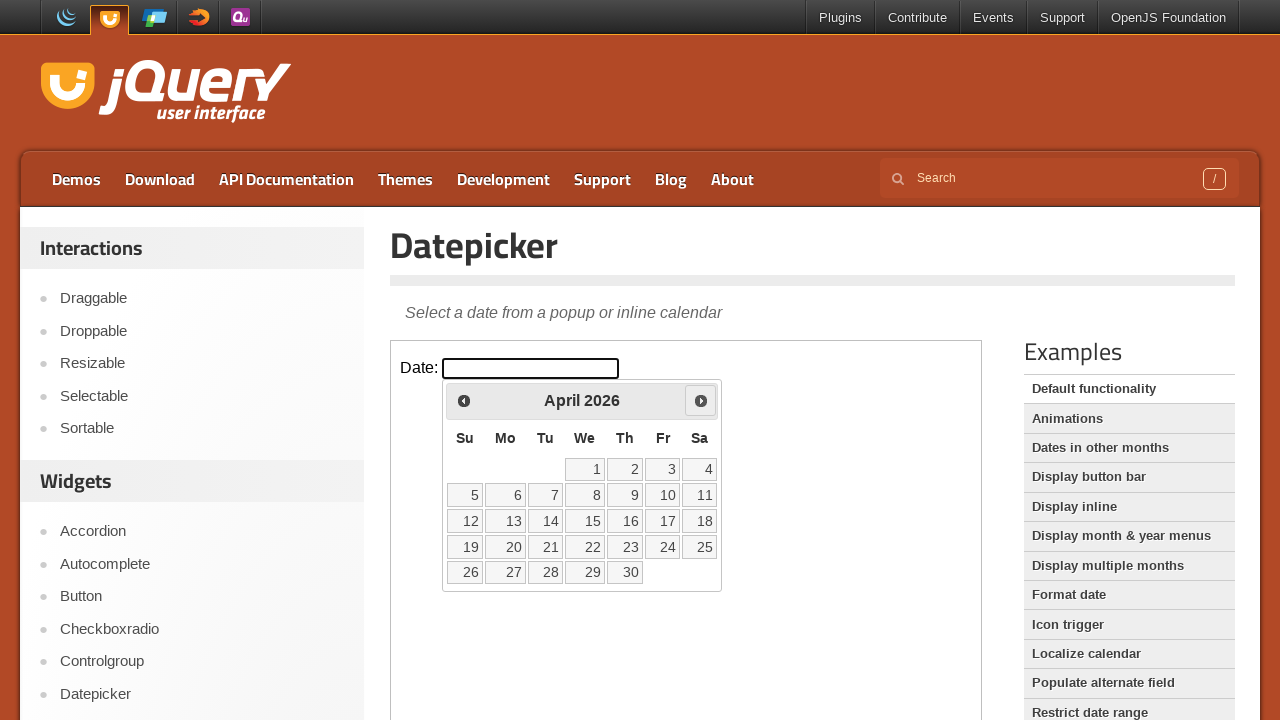

Retrieved current year: 2026
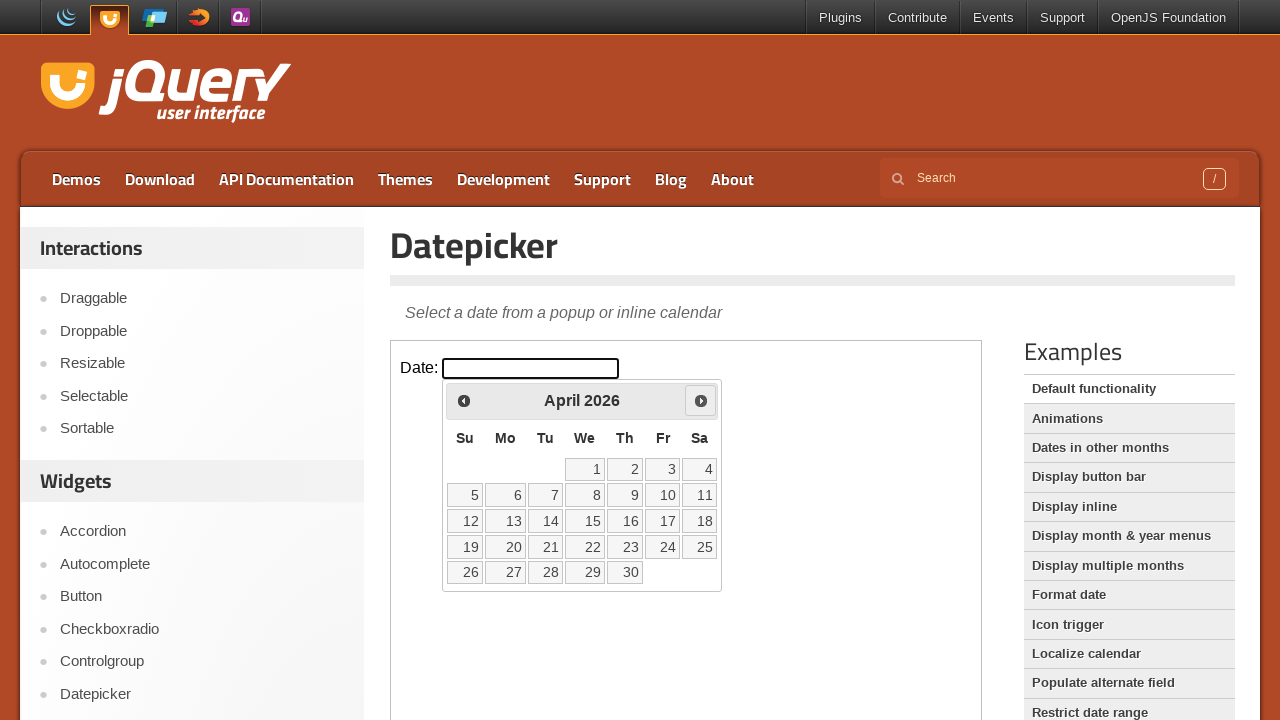

Clicked next button to navigate to next month at (701, 400) on iframe >> nth=0 >> internal:control=enter-frame >> span.ui-icon.ui-icon-circle-t
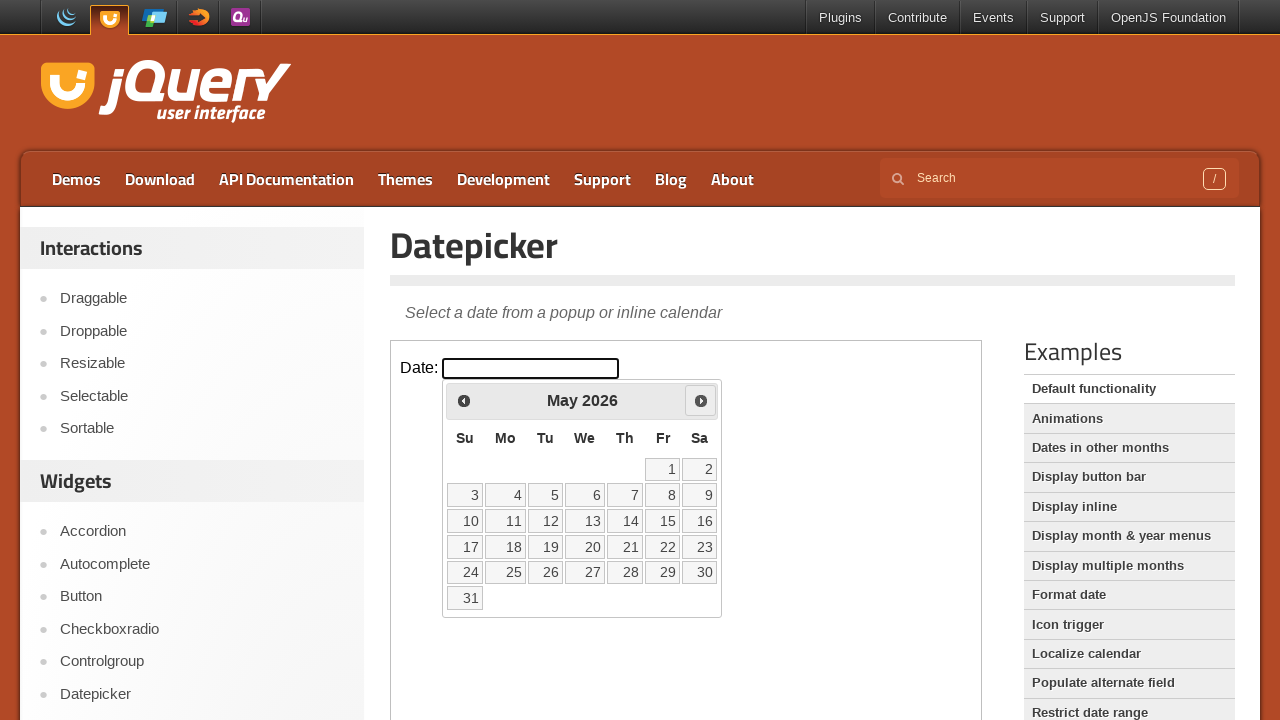

Retrieved current month: May
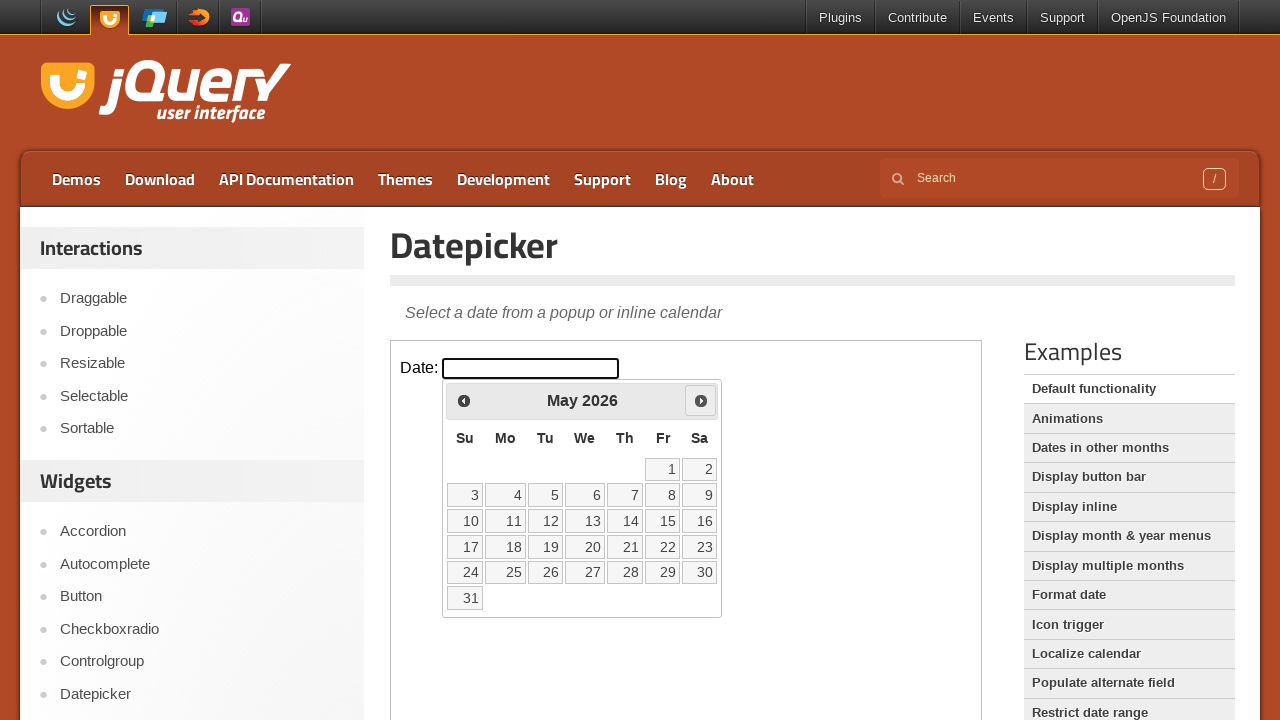

Retrieved current year: 2026
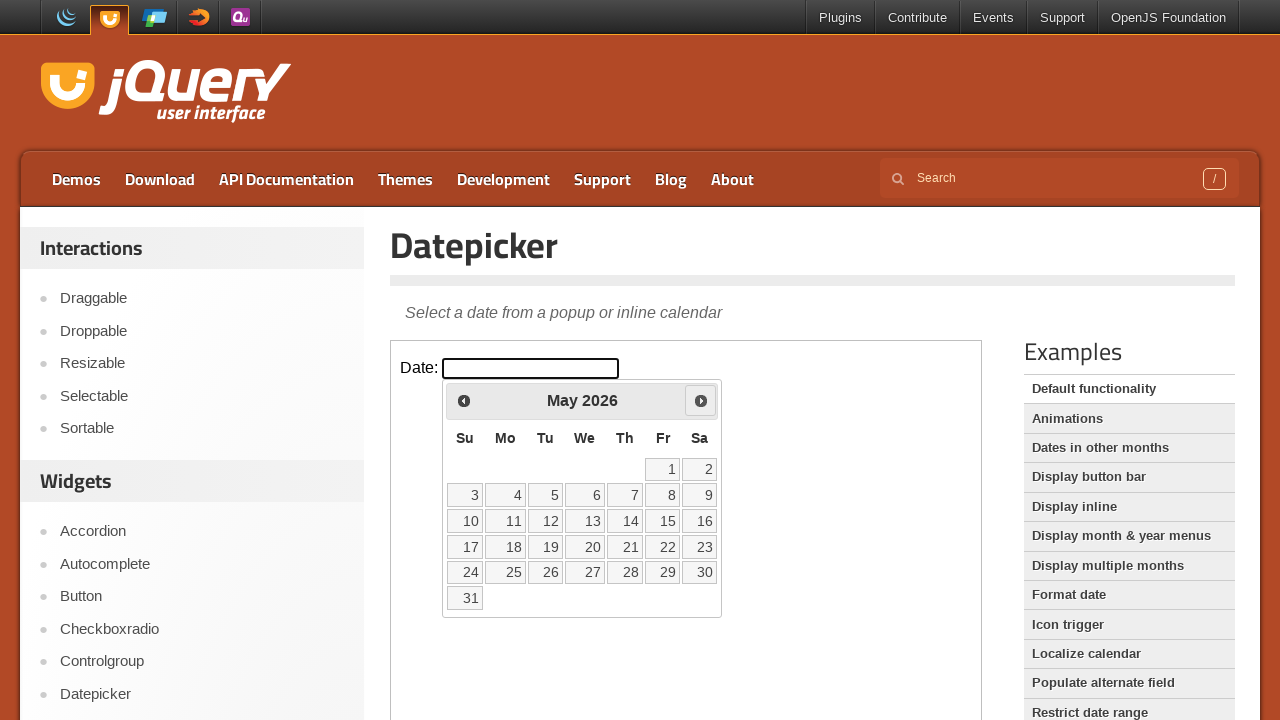

Clicked next button to navigate to next month at (701, 400) on iframe >> nth=0 >> internal:control=enter-frame >> span.ui-icon.ui-icon-circle-t
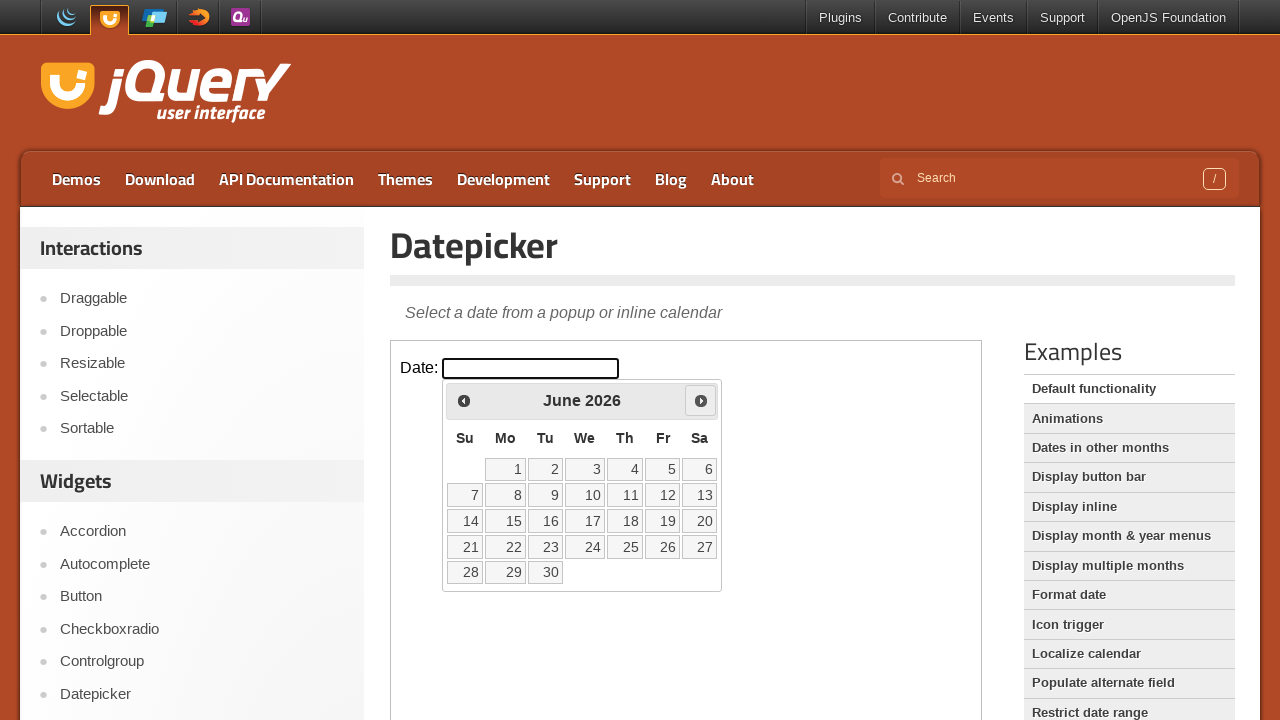

Retrieved current month: June
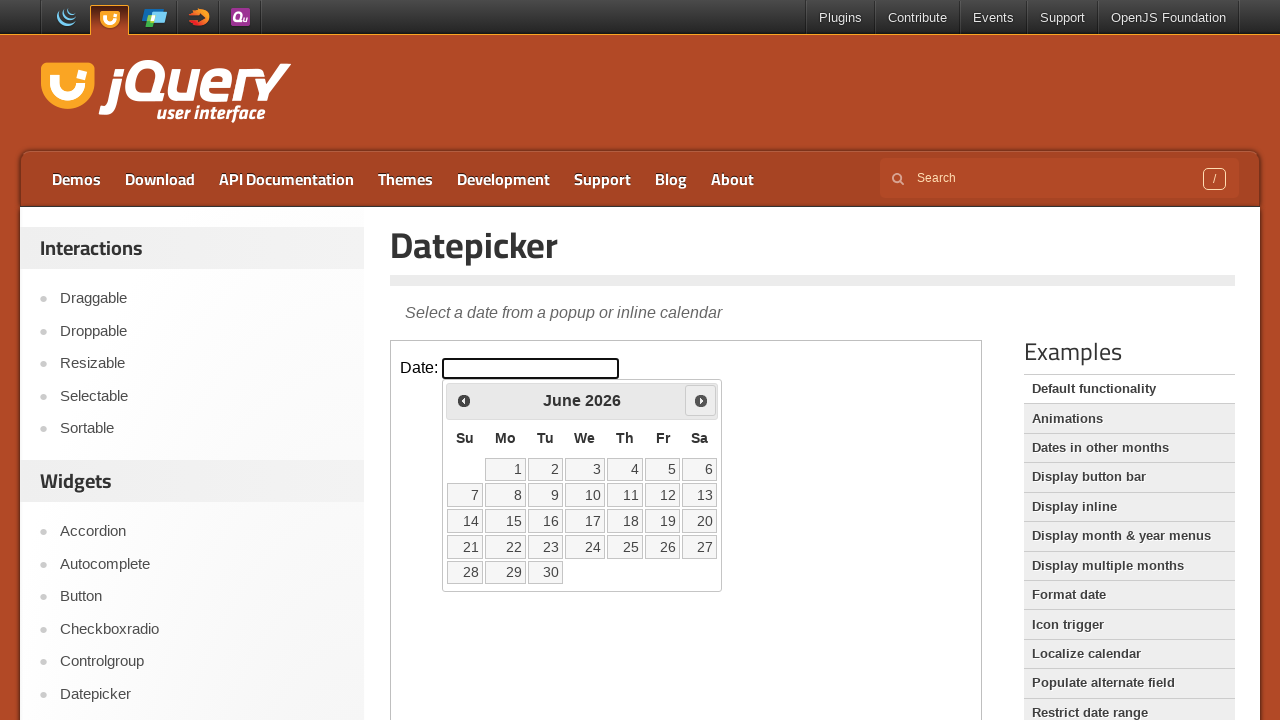

Retrieved current year: 2026
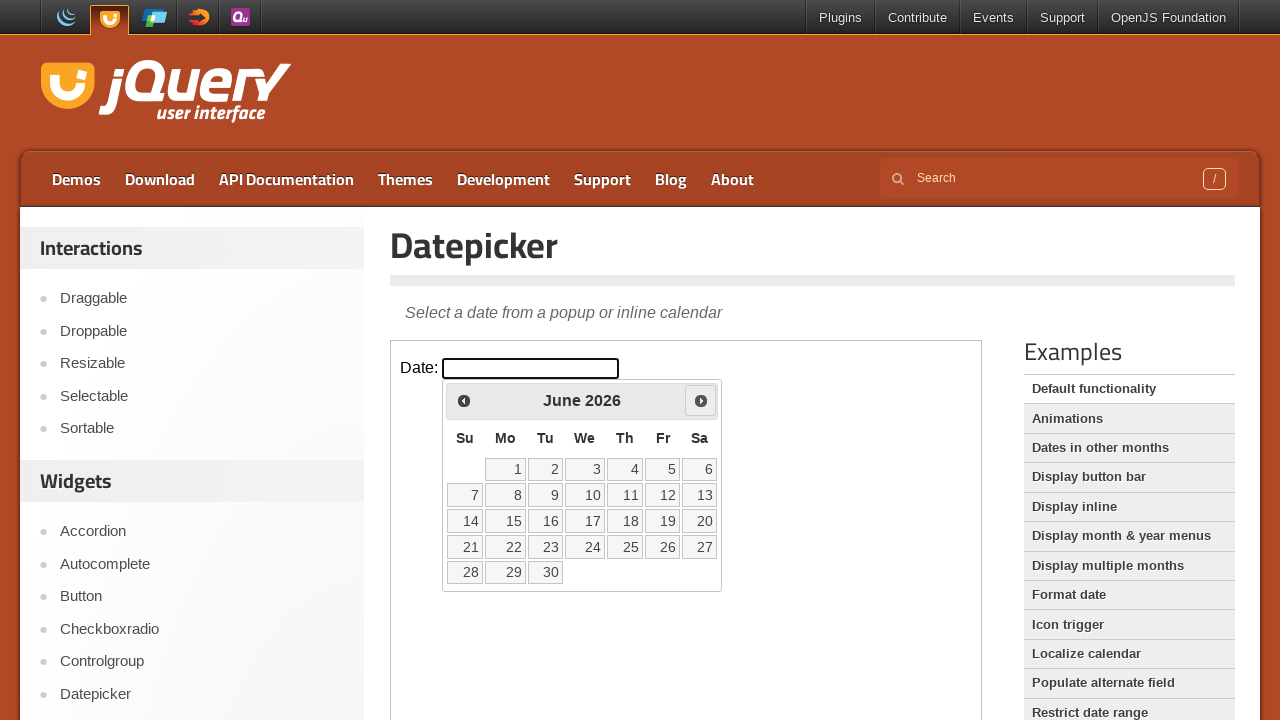

Clicked next button to navigate to next month at (701, 400) on iframe >> nth=0 >> internal:control=enter-frame >> span.ui-icon.ui-icon-circle-t
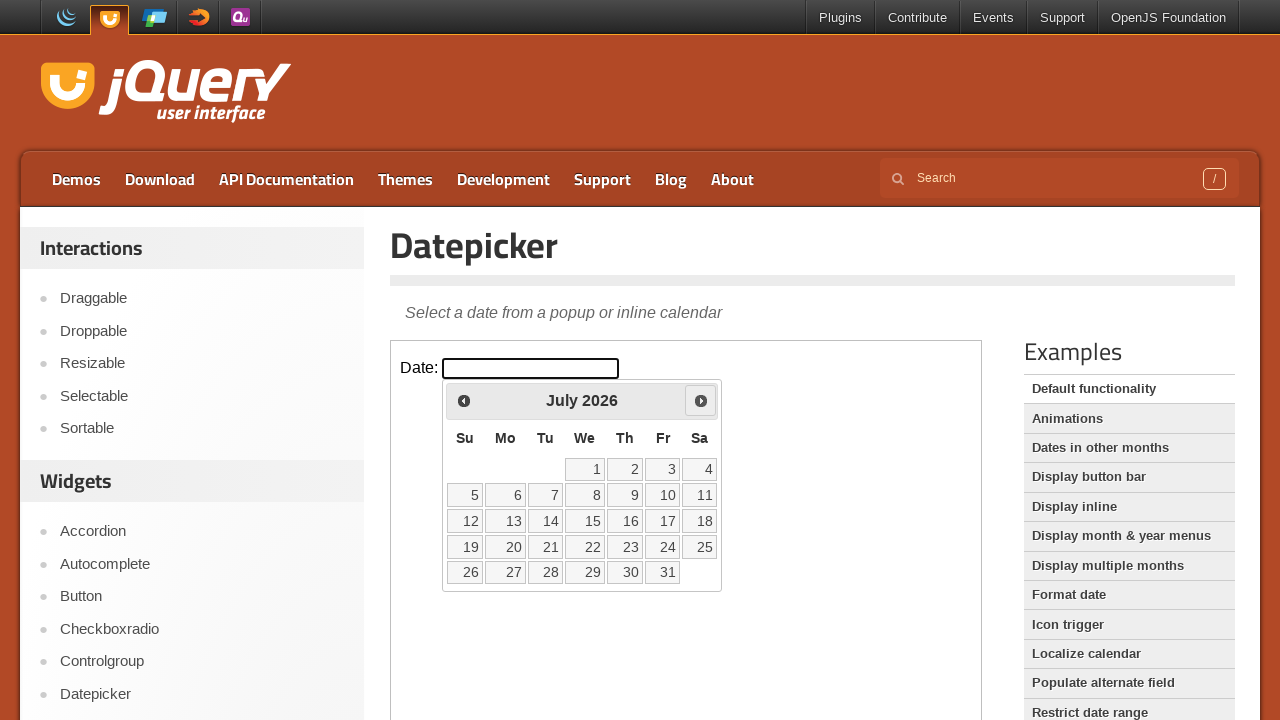

Retrieved current month: July
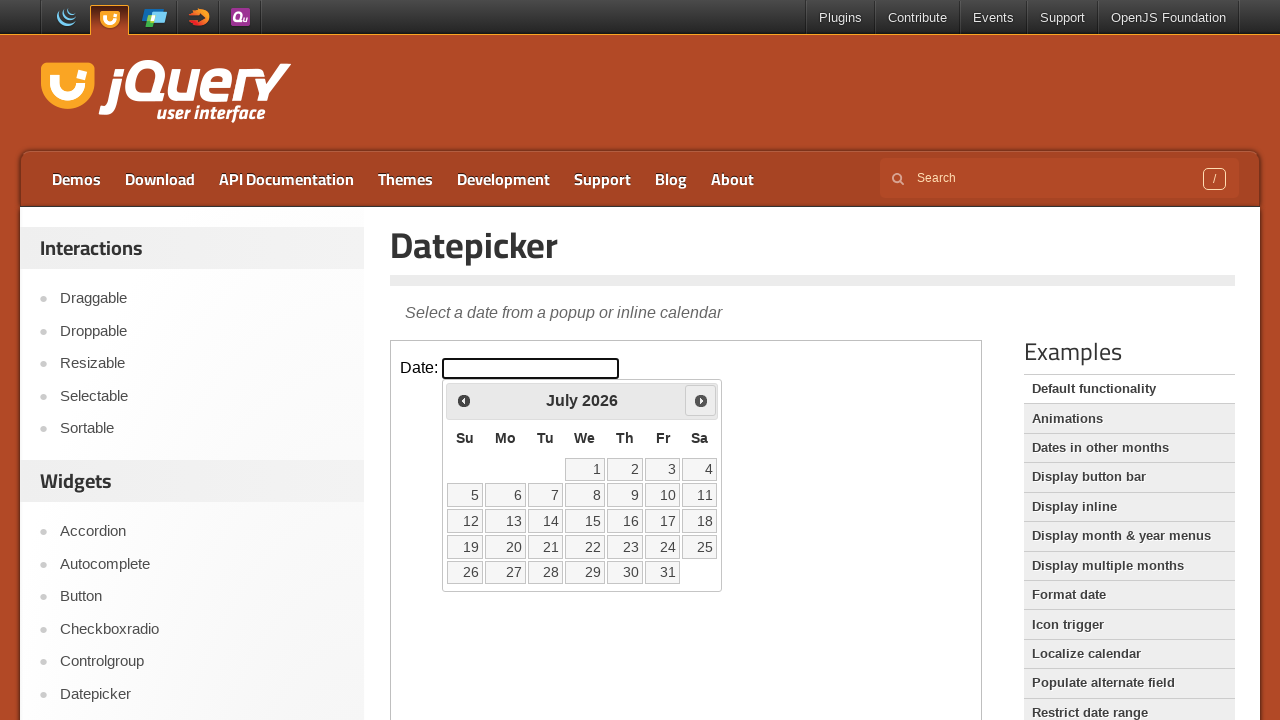

Retrieved current year: 2026
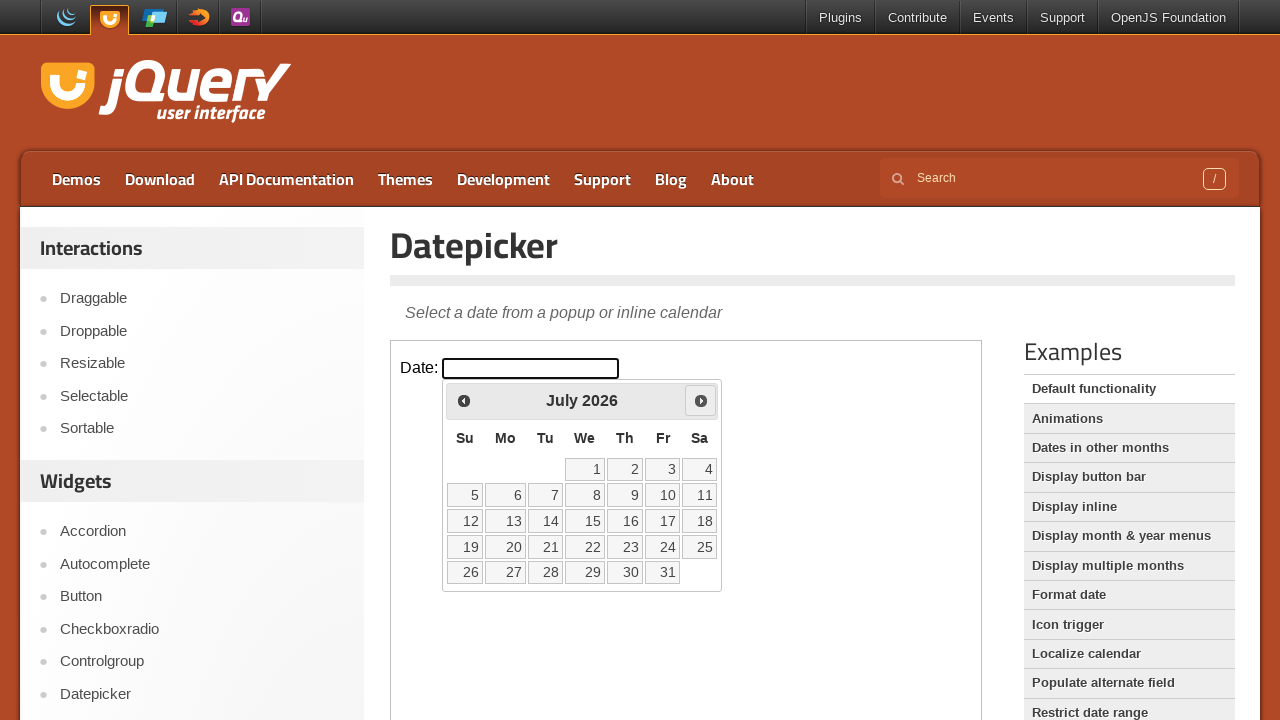

Clicked next button to navigate to next month at (701, 400) on iframe >> nth=0 >> internal:control=enter-frame >> span.ui-icon.ui-icon-circle-t
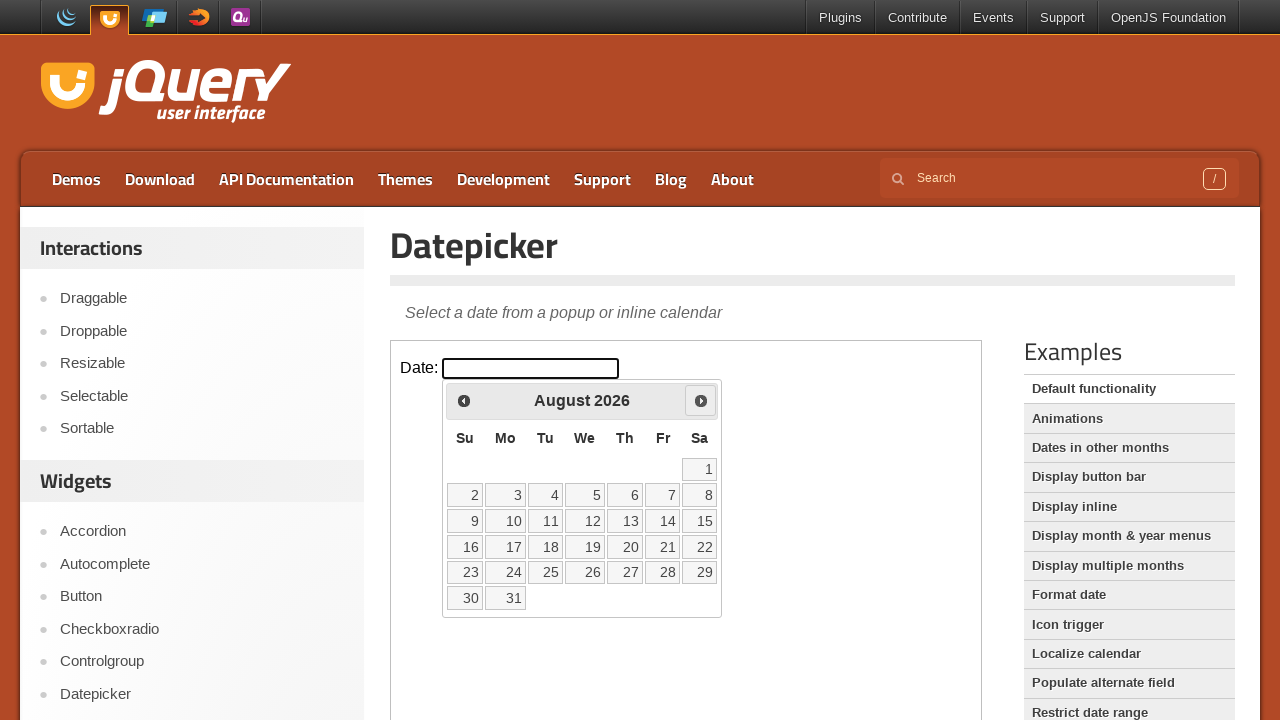

Retrieved current month: August
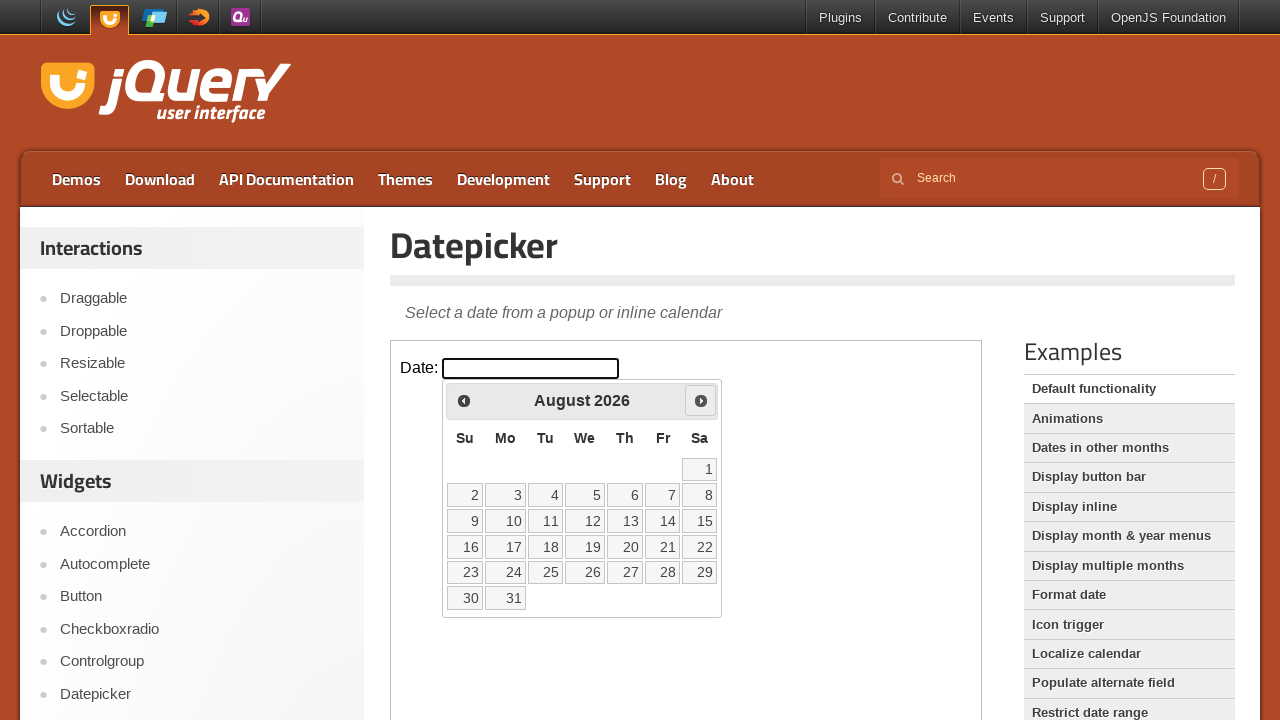

Retrieved current year: 2026
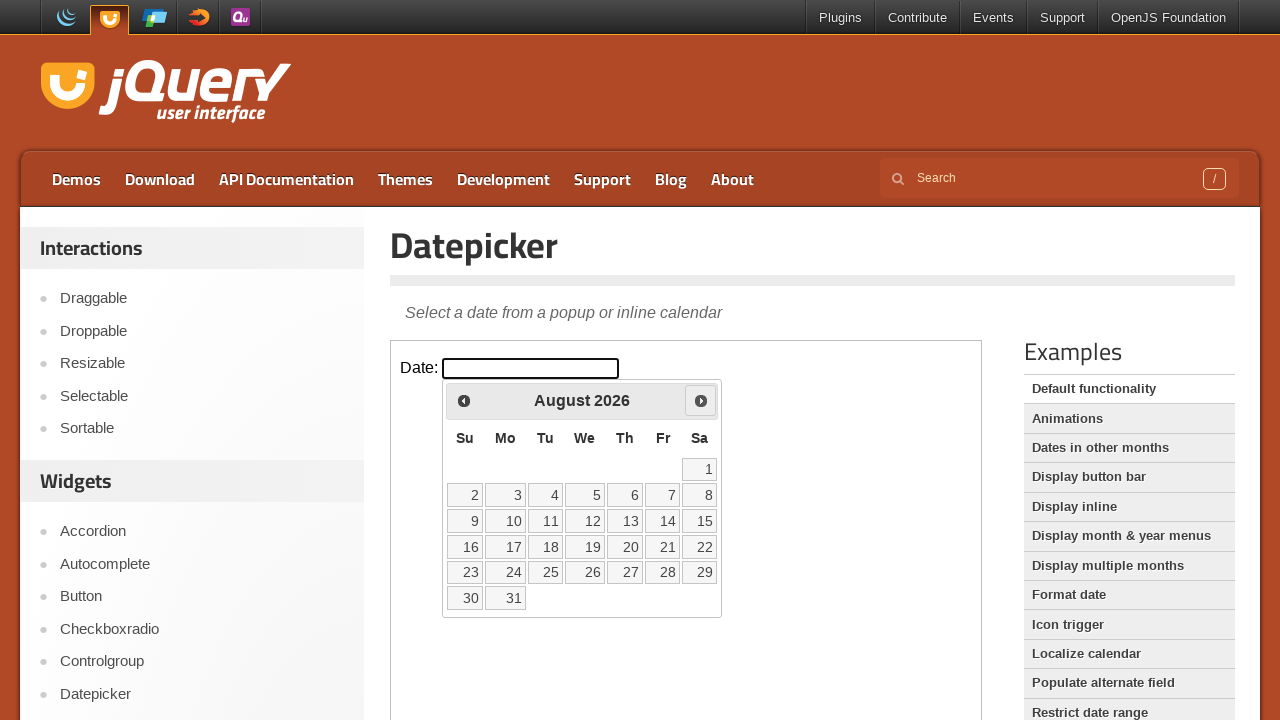

Clicked next button to navigate to next month at (701, 400) on iframe >> nth=0 >> internal:control=enter-frame >> span.ui-icon.ui-icon-circle-t
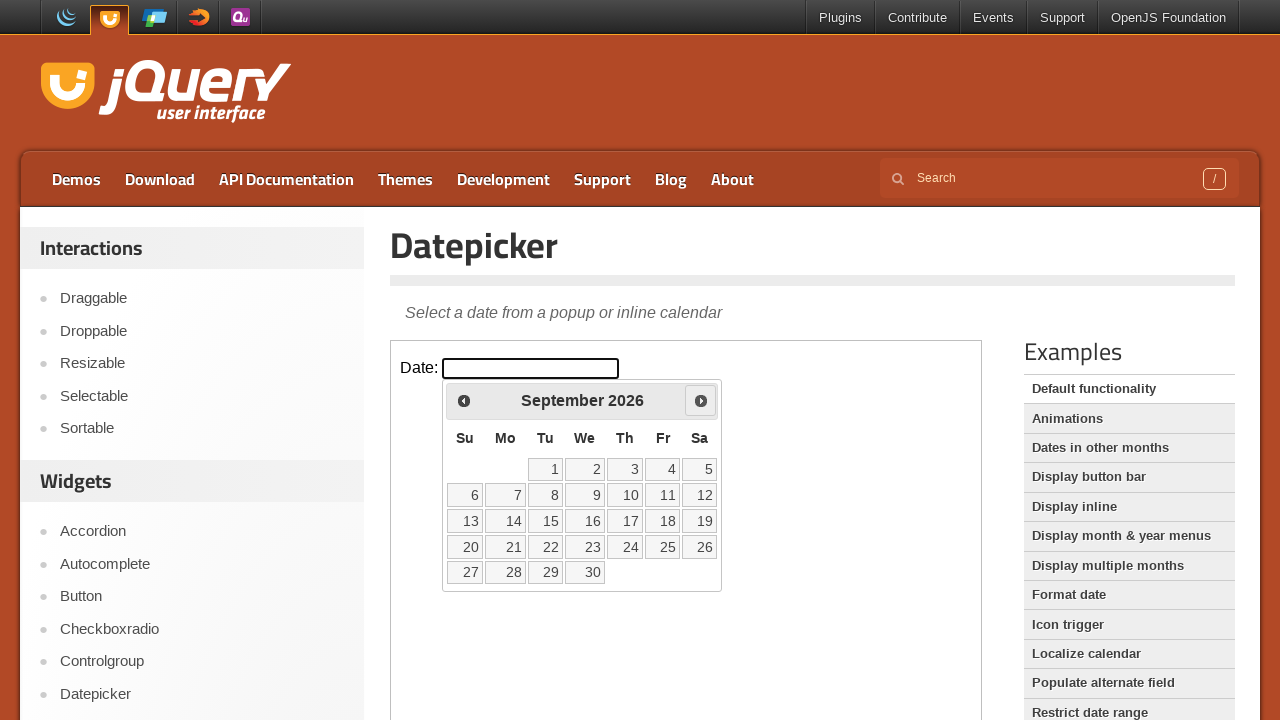

Retrieved current month: September
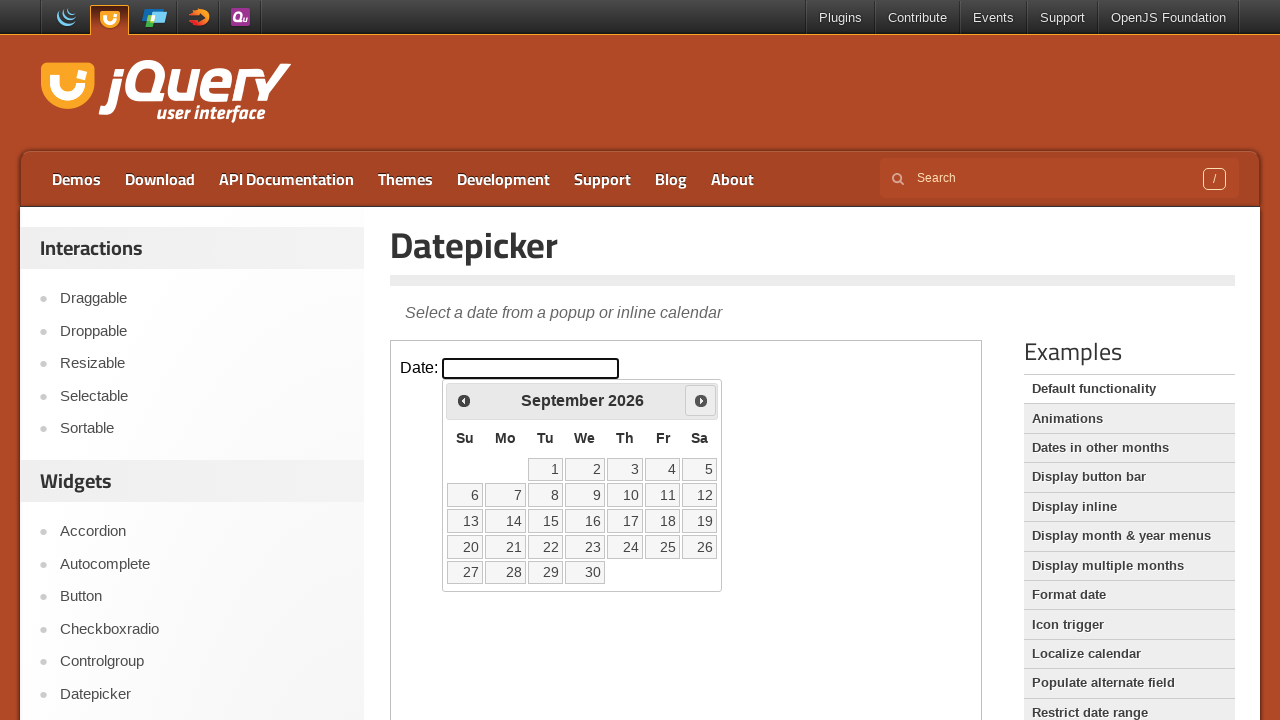

Retrieved current year: 2026
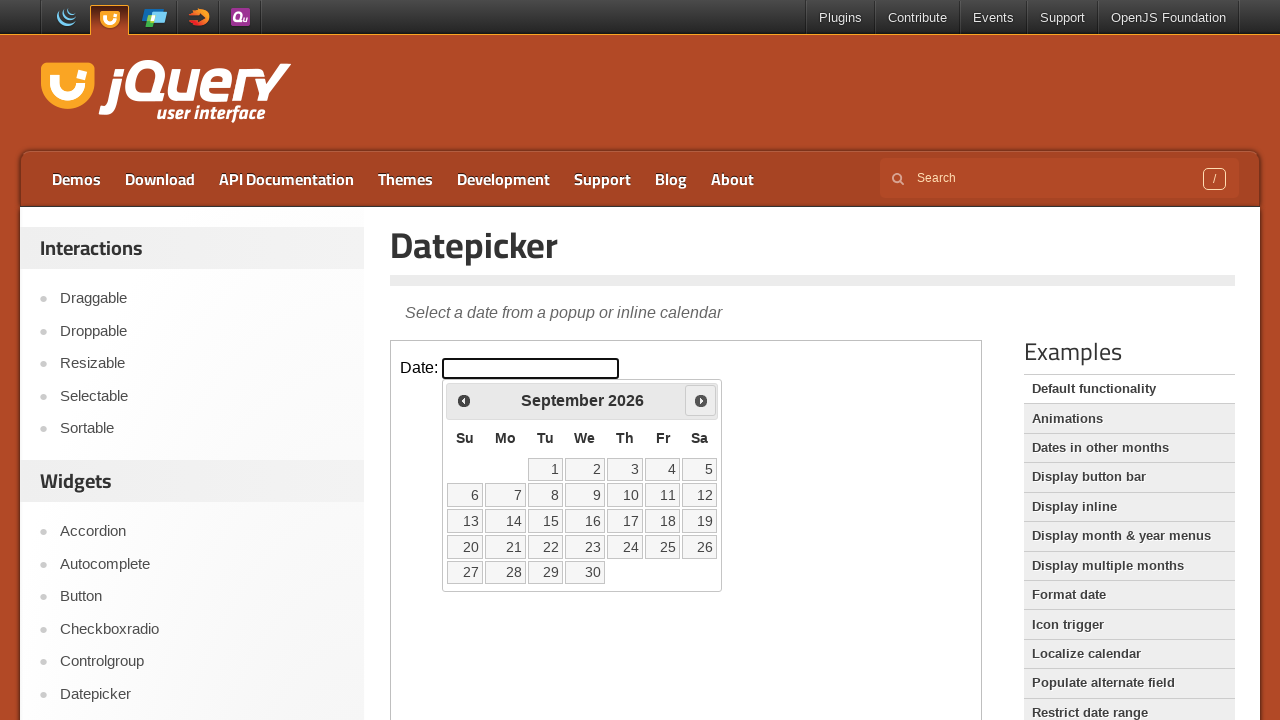

Target date (September 2026) reached
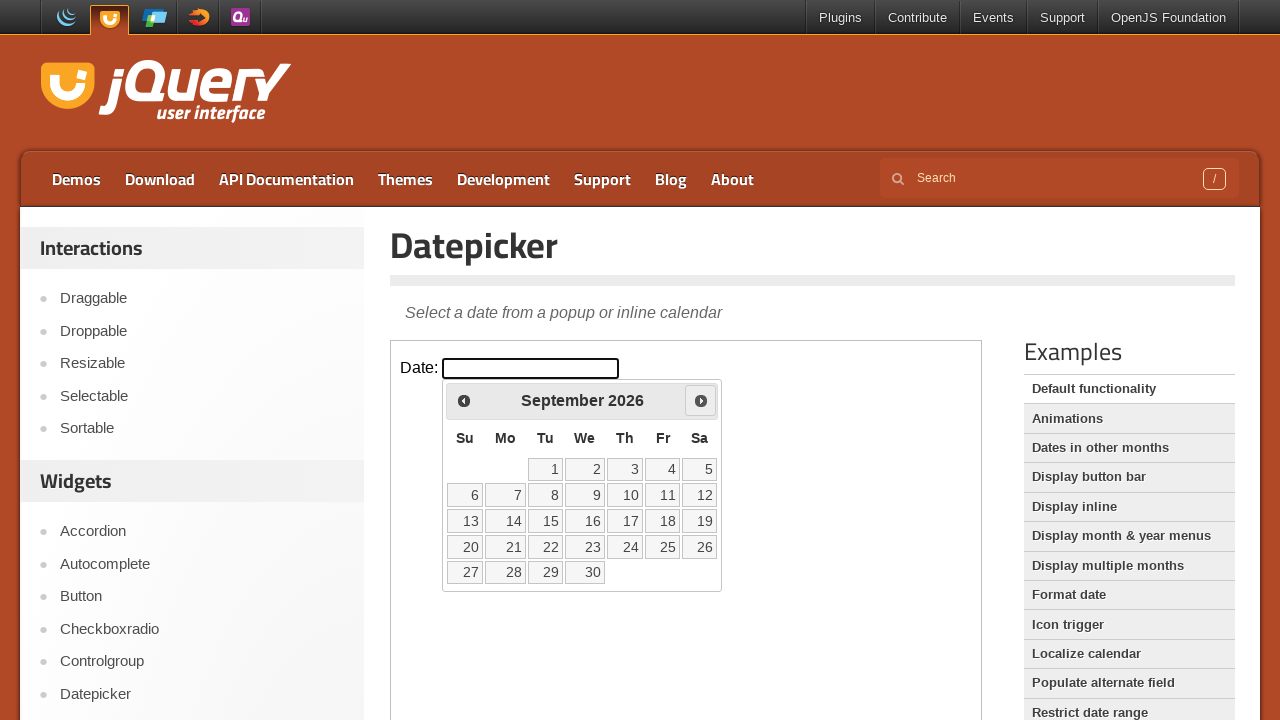

Selected day 10 from the calendar at (625, 495) on iframe >> nth=0 >> internal:control=enter-frame >> xpath=//table[@class='ui-date
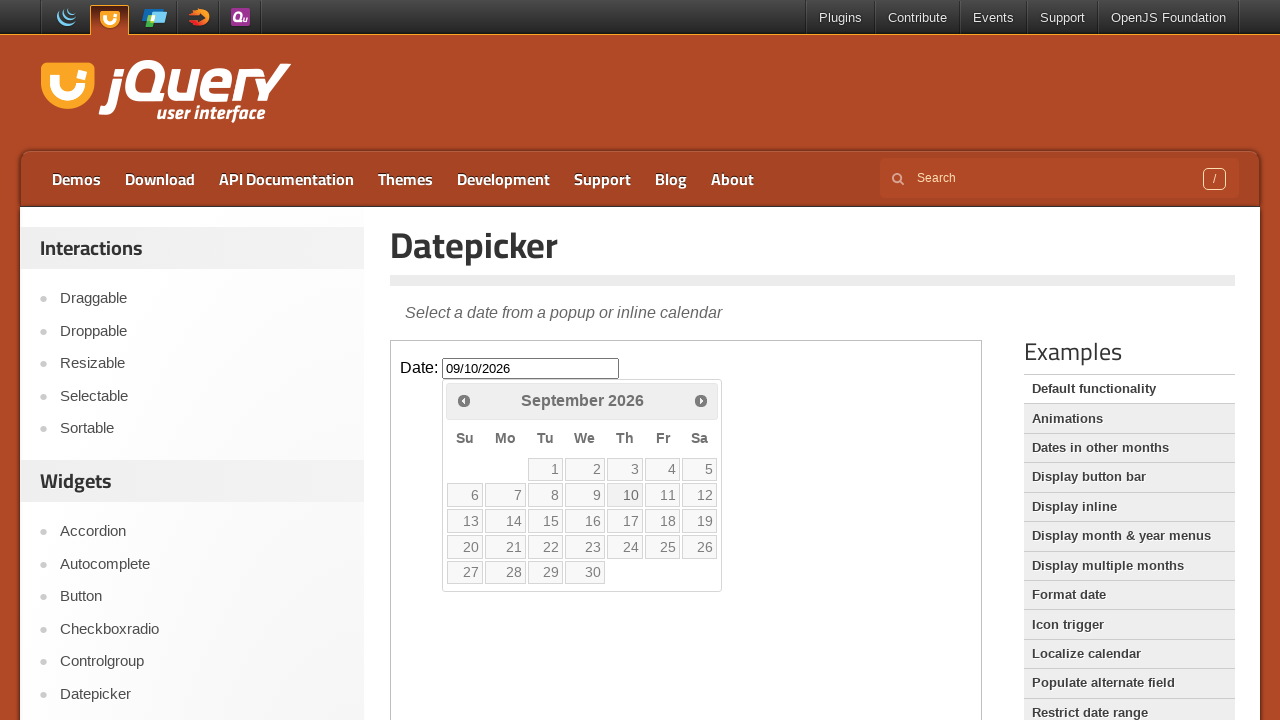

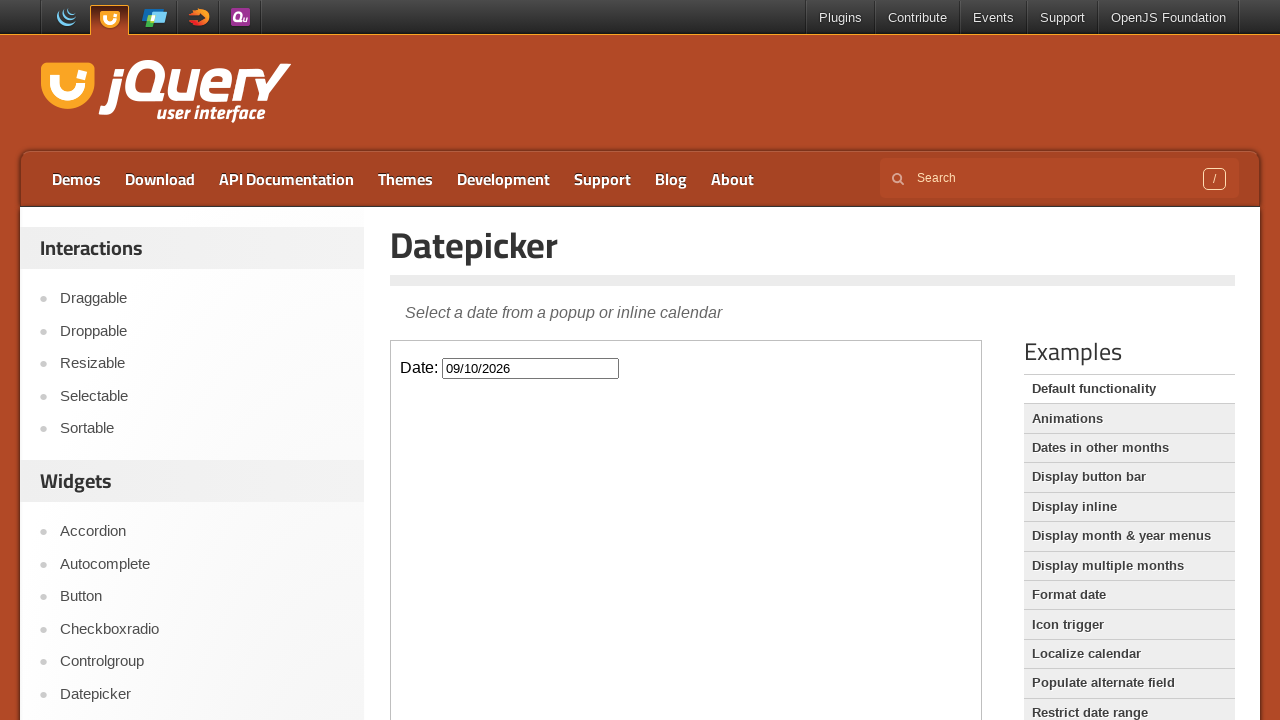